Tests mouse interactions including right-click to open context menu and double-click to open another dropdown menu.

Starting URL: https://bonigarcia.dev/selenium-webdriver-java/dropdown-menu.html

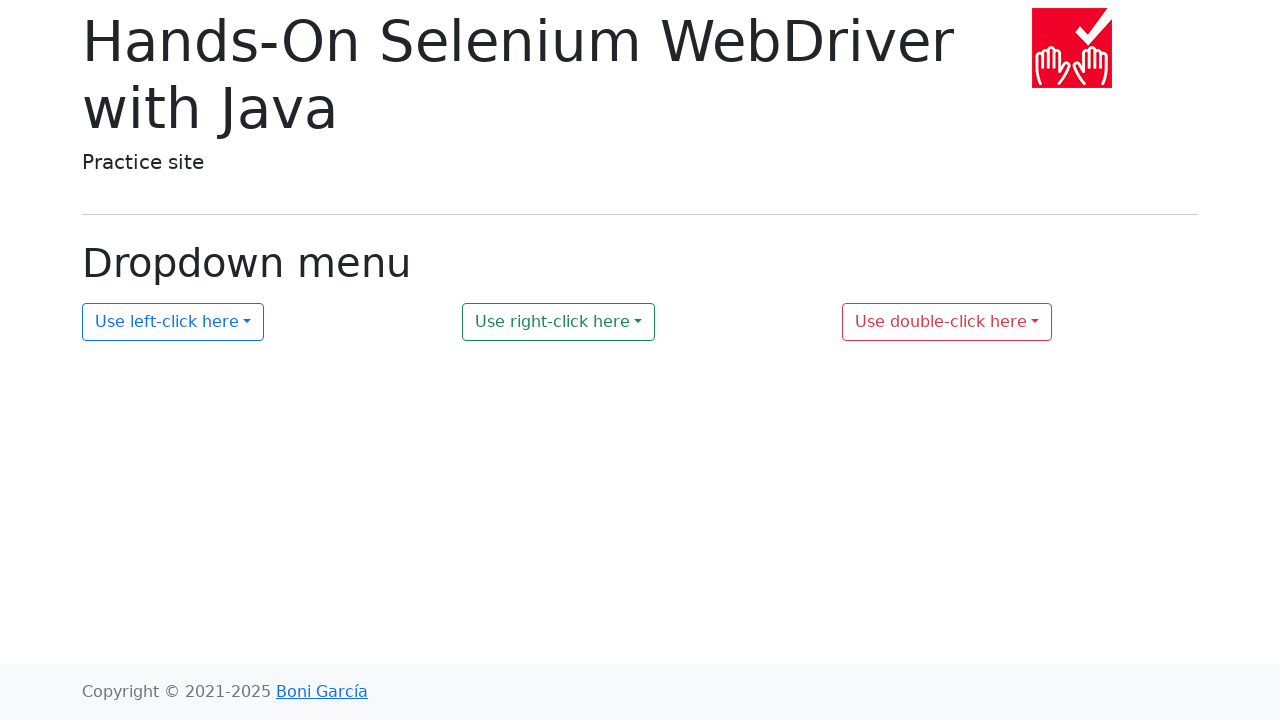

Navigated to dropdown menu test page
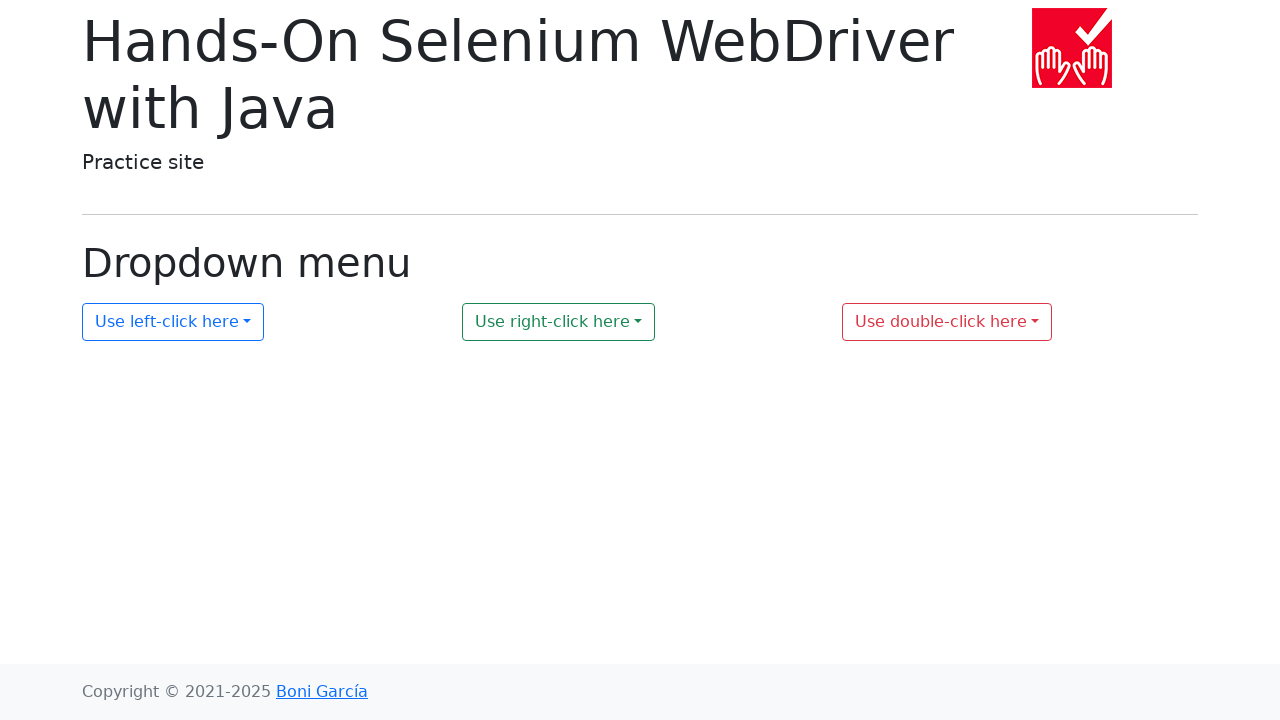

Right-clicked on second dropdown to open context menu at (559, 322) on #my-dropdown-2
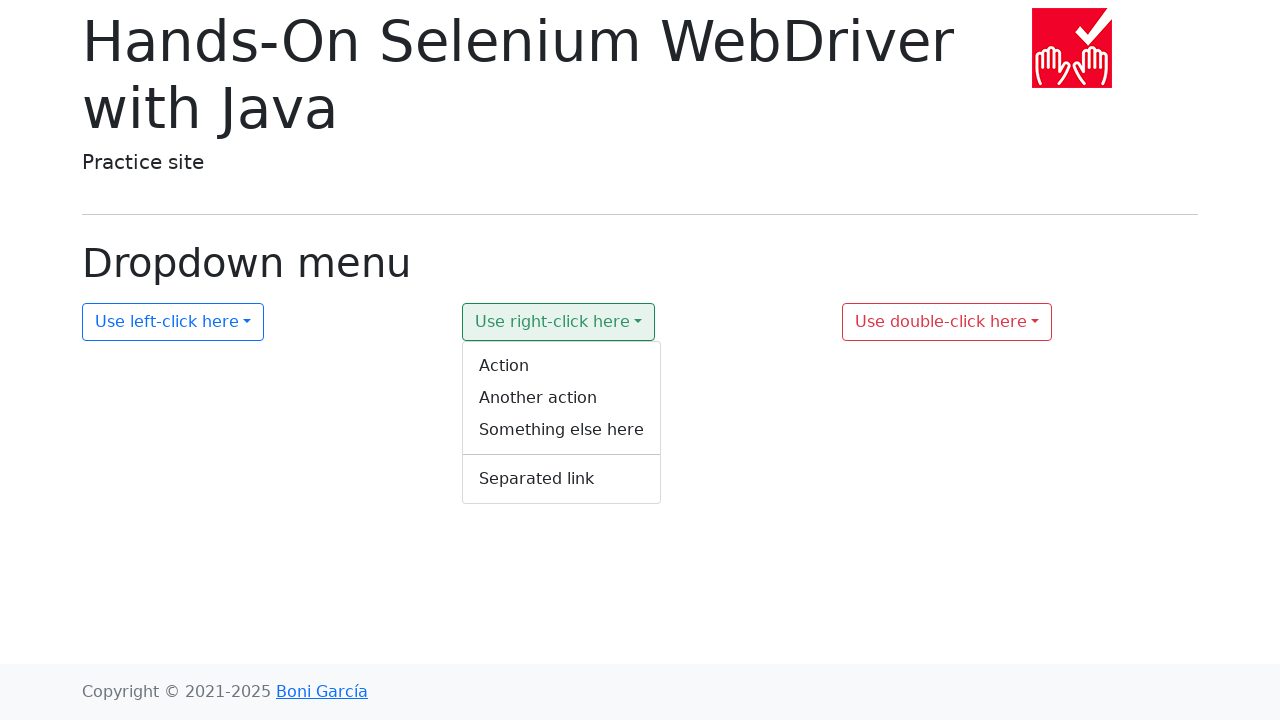

Verified context menu 2 is visible
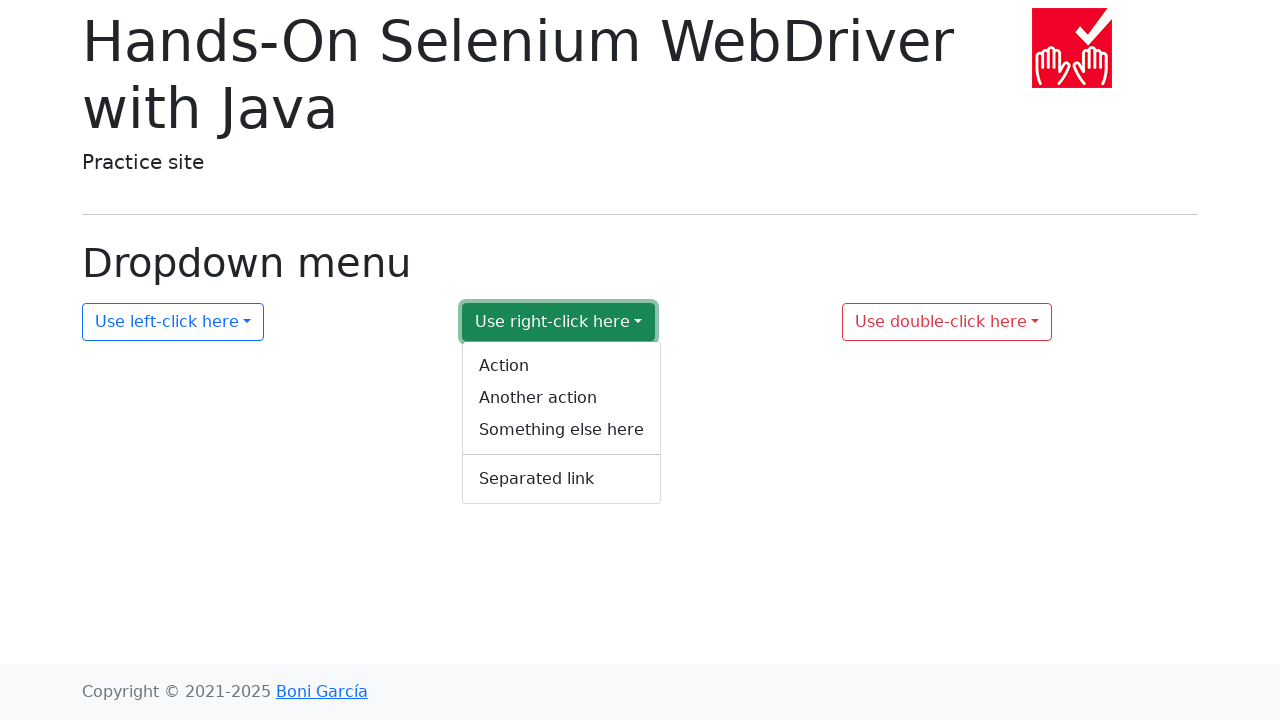

Double-clicked on third dropdown to open dropdown menu at (947, 322) on #my-dropdown-3
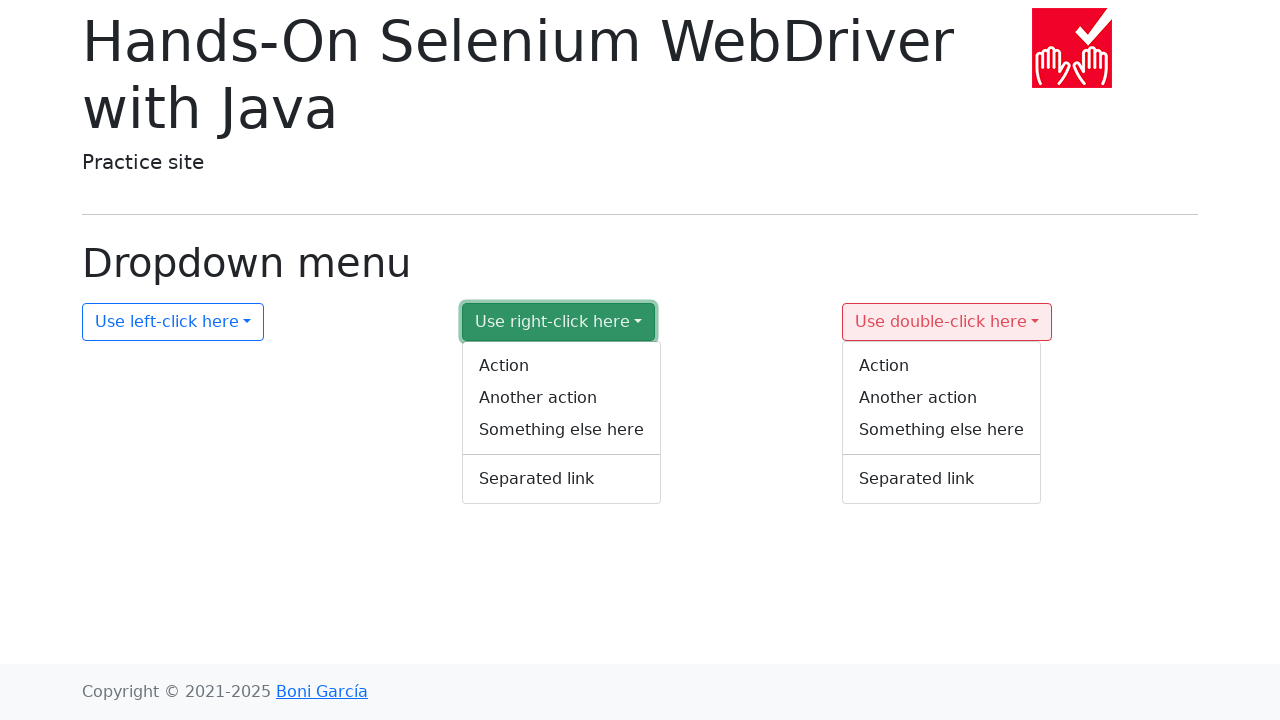

Verified context menu 3 is visible
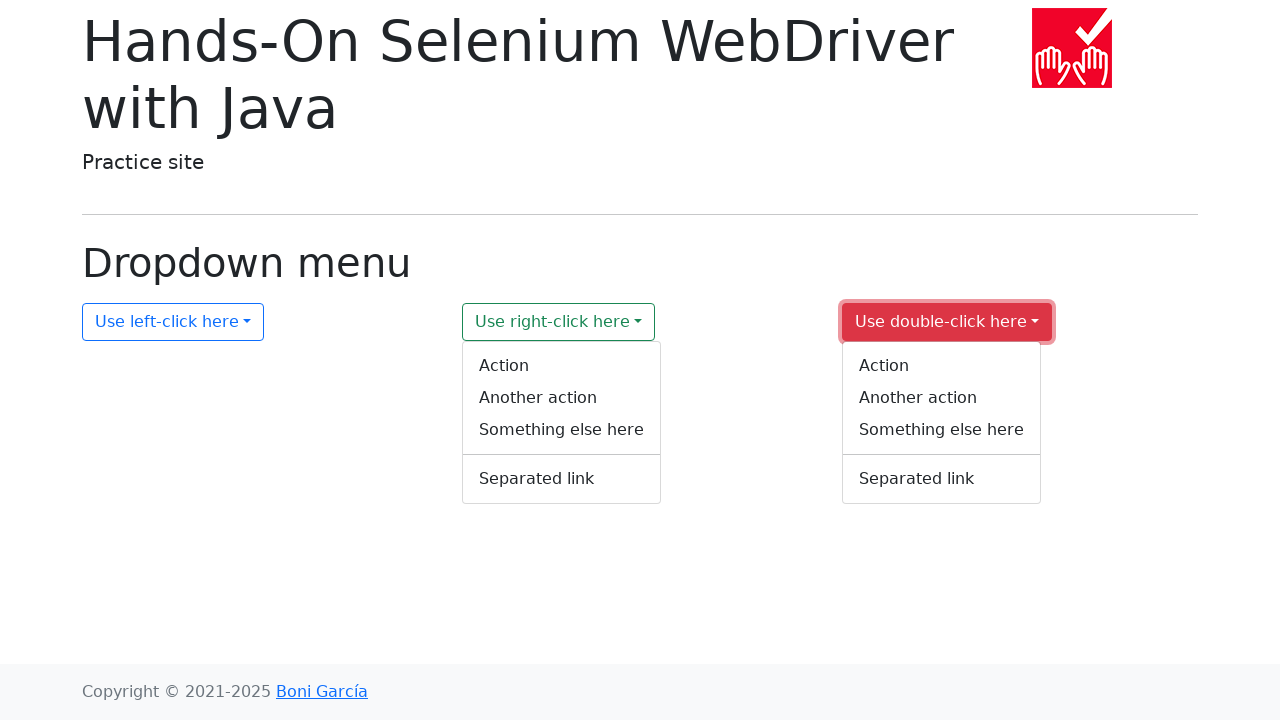

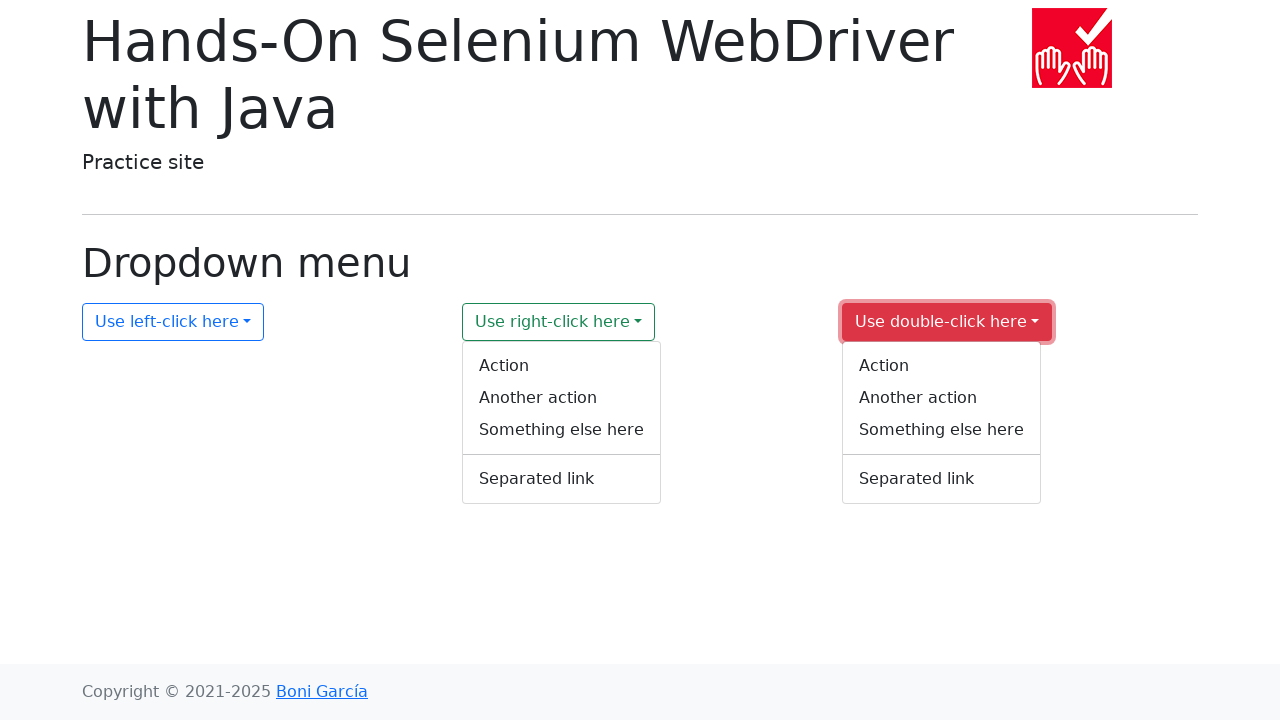